Tests negative signup scenario with username less than 3 characters to verify validation error

Starting URL: https://selenium-blog.herokuapp.com

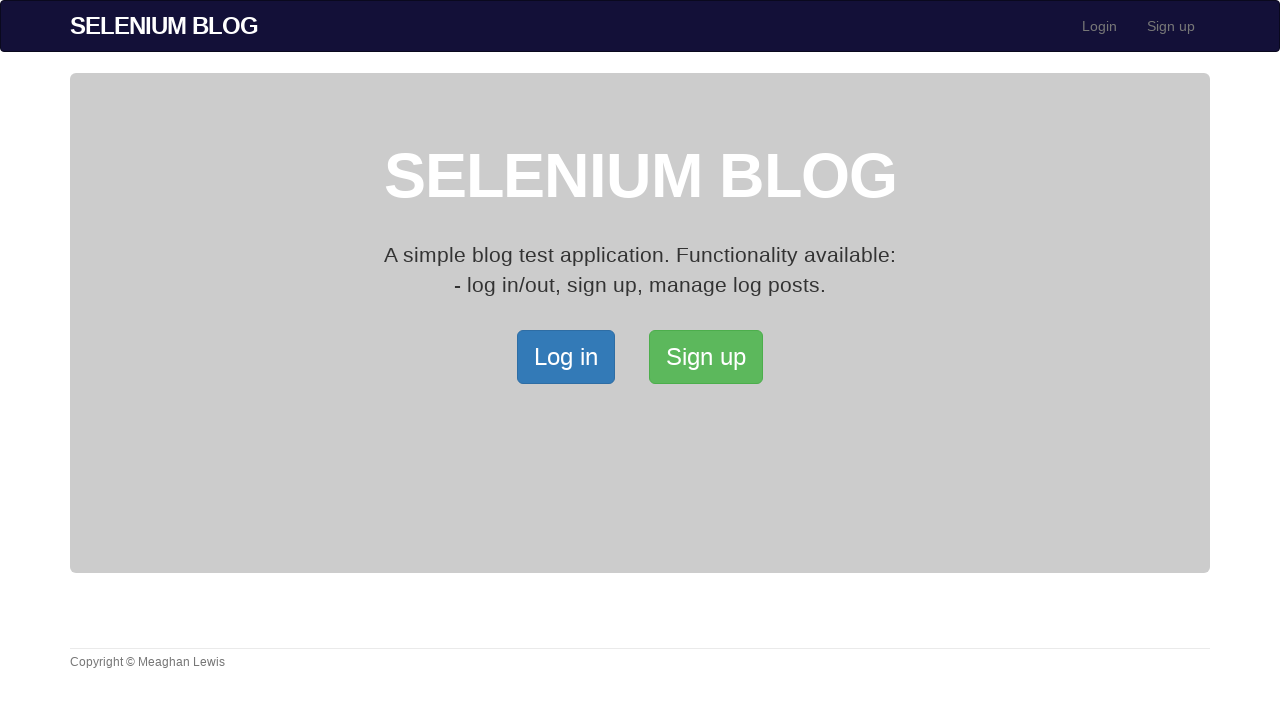

Clicked signup button at (706, 357) on xpath=/html/body/div[2]/div/a[2]
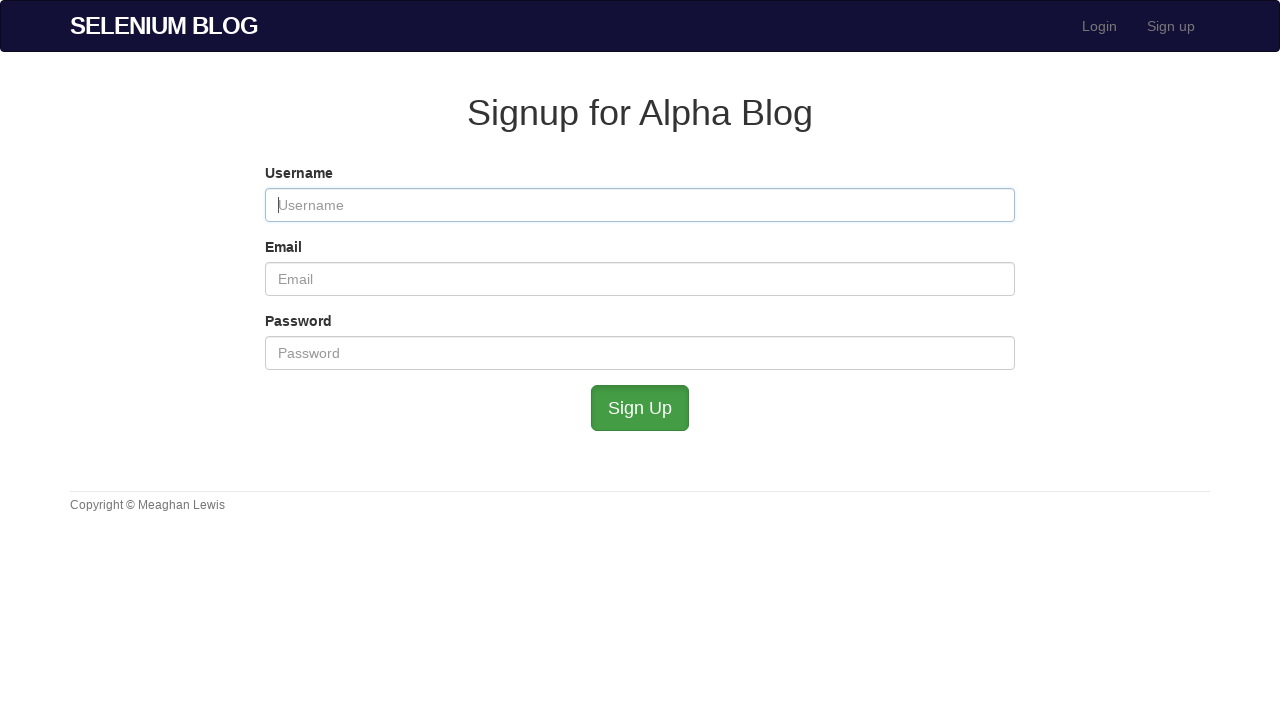

Filled username field with invalid short username 'fa' on #user_username
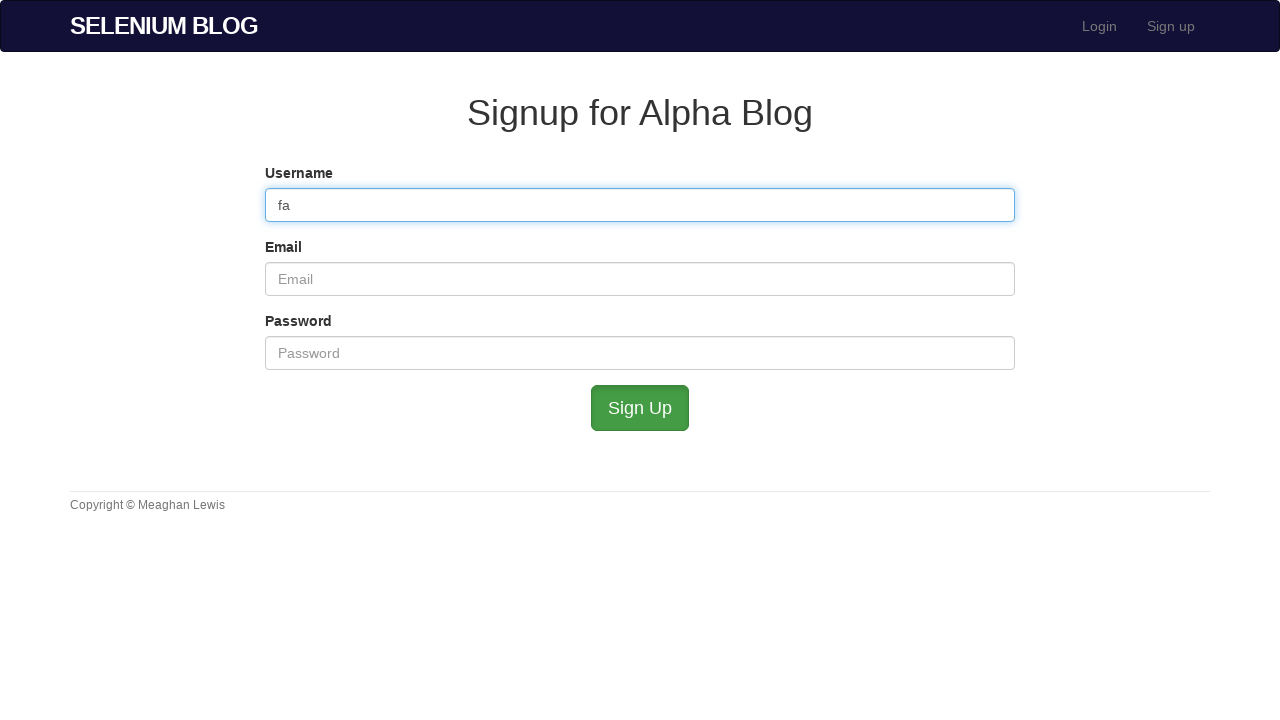

Filled email field with 'Fa@mailinator.com' on #user_email
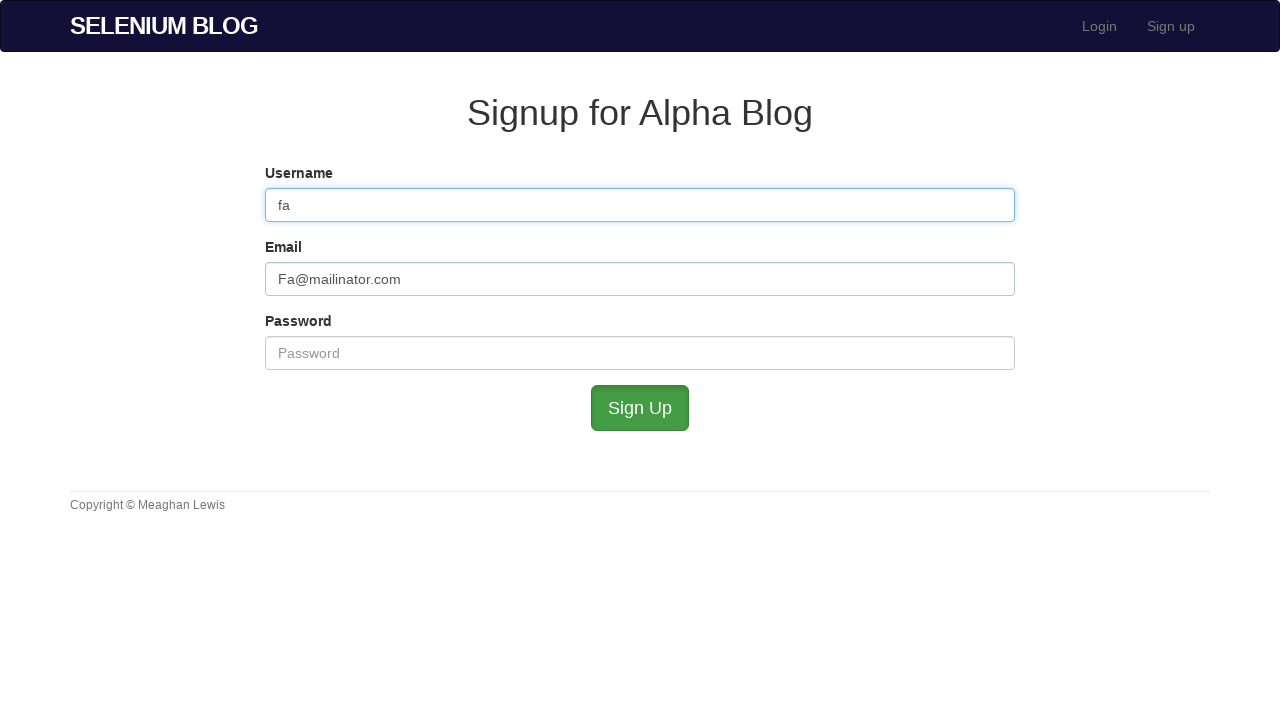

Filled password field with 'Test1234' on #user_password
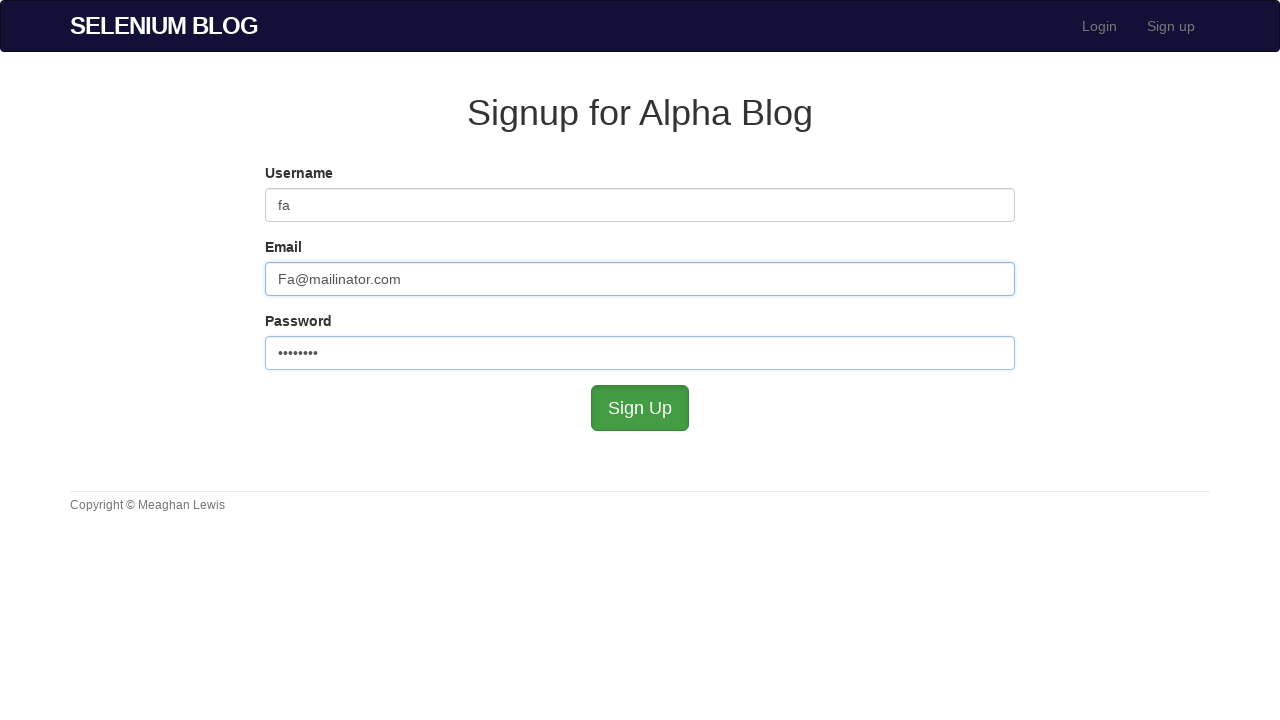

Clicked submit button to attempt signup at (640, 408) on #submit
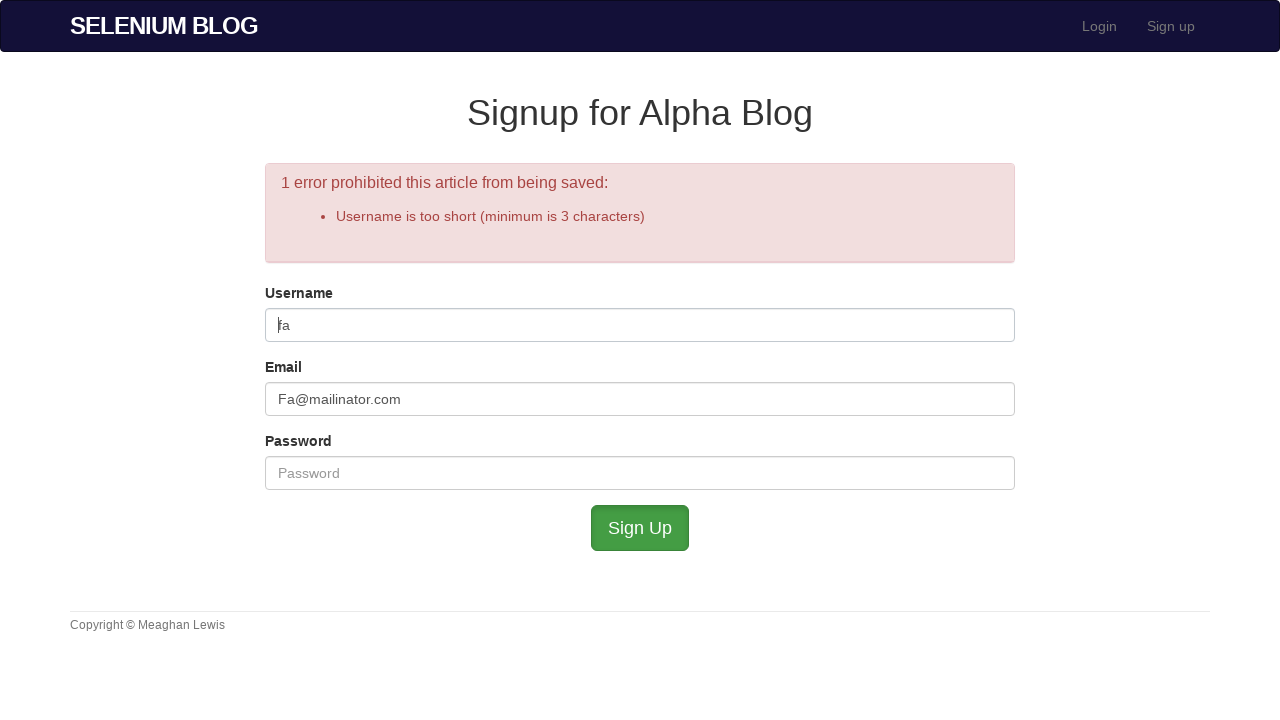

Validation error message appeared confirming username validation failure
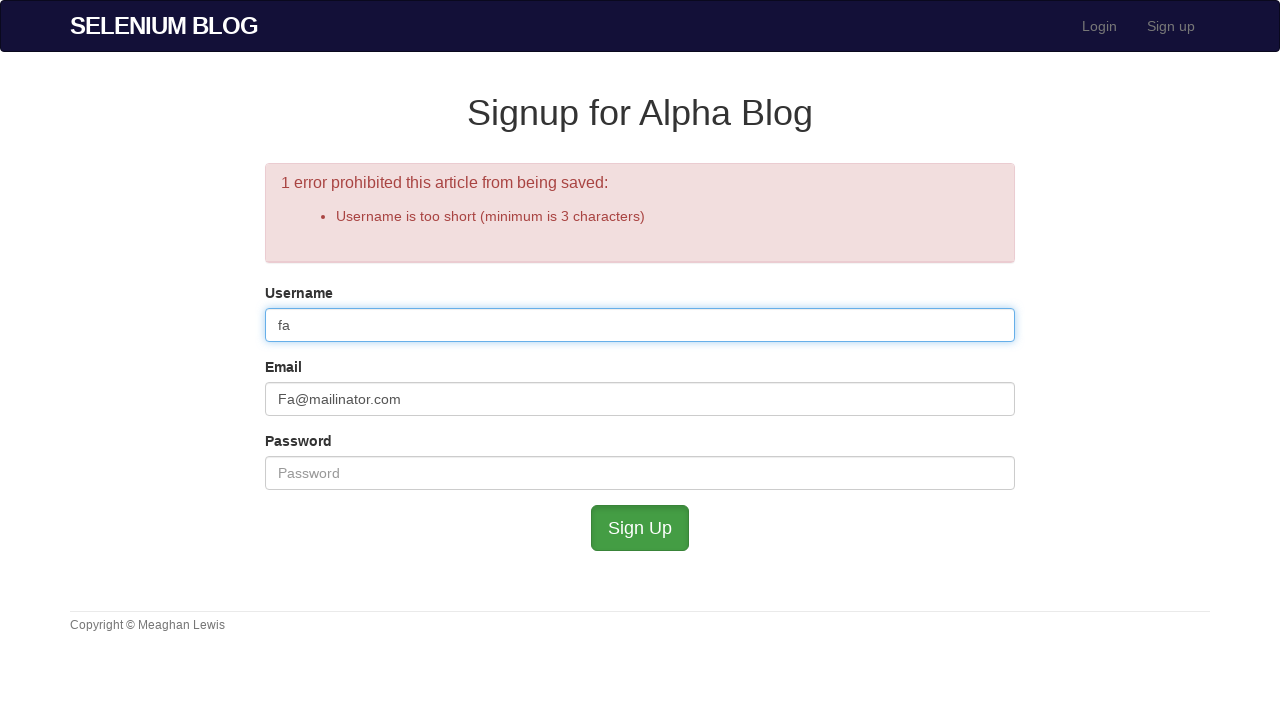

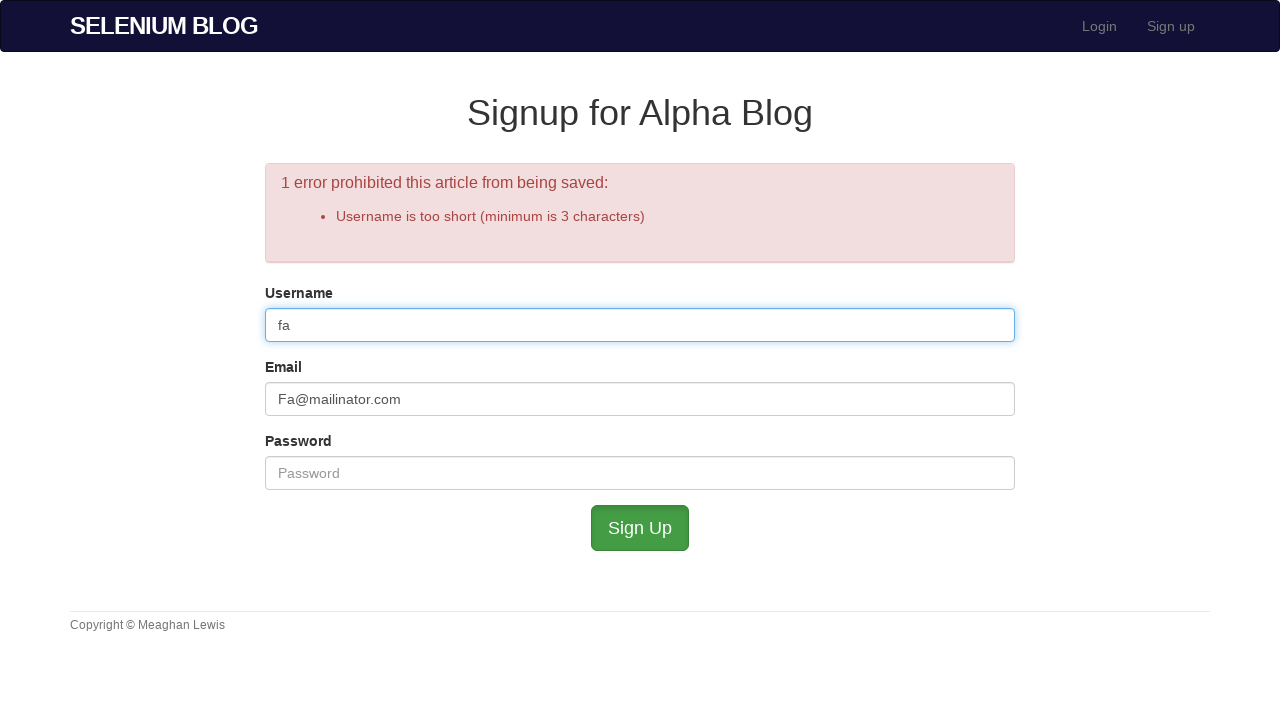